Tests drag and drop functionality on the jQuery UI droppable demo page by dragging an element and dropping it onto a target element within an iframe.

Starting URL: https://jqueryui.com/droppable/

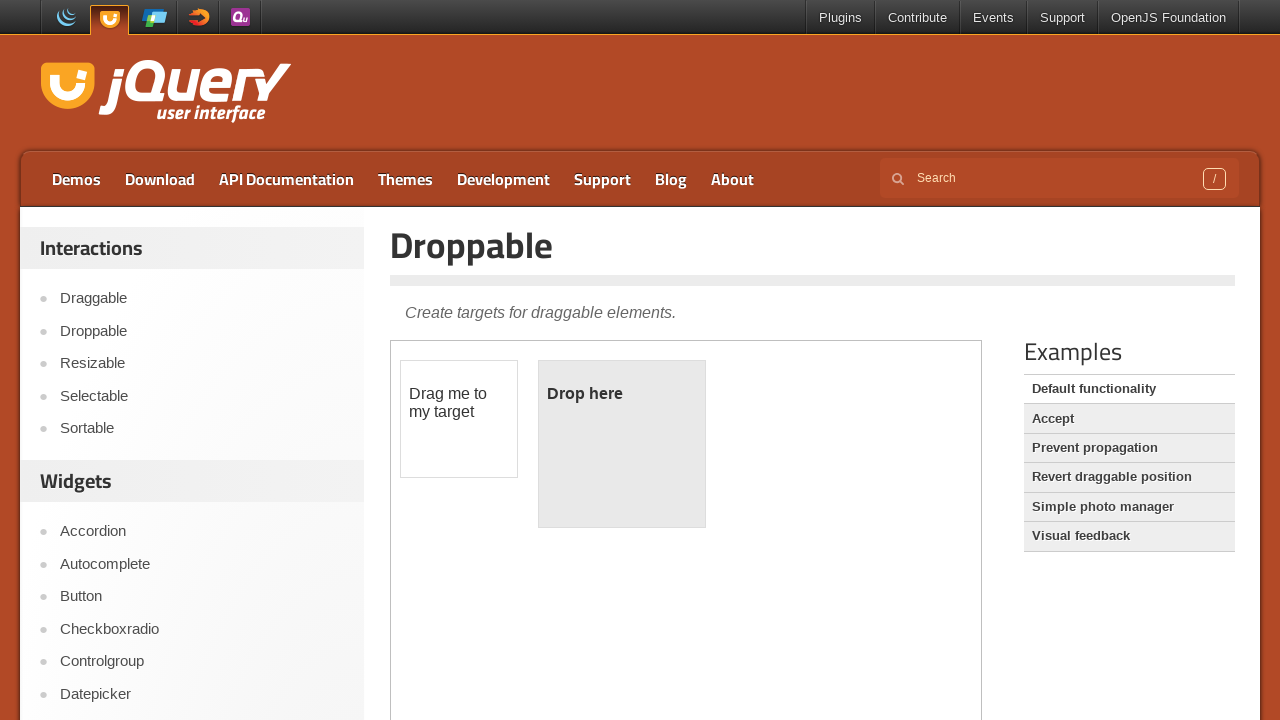

Set viewport size to 1920x1080
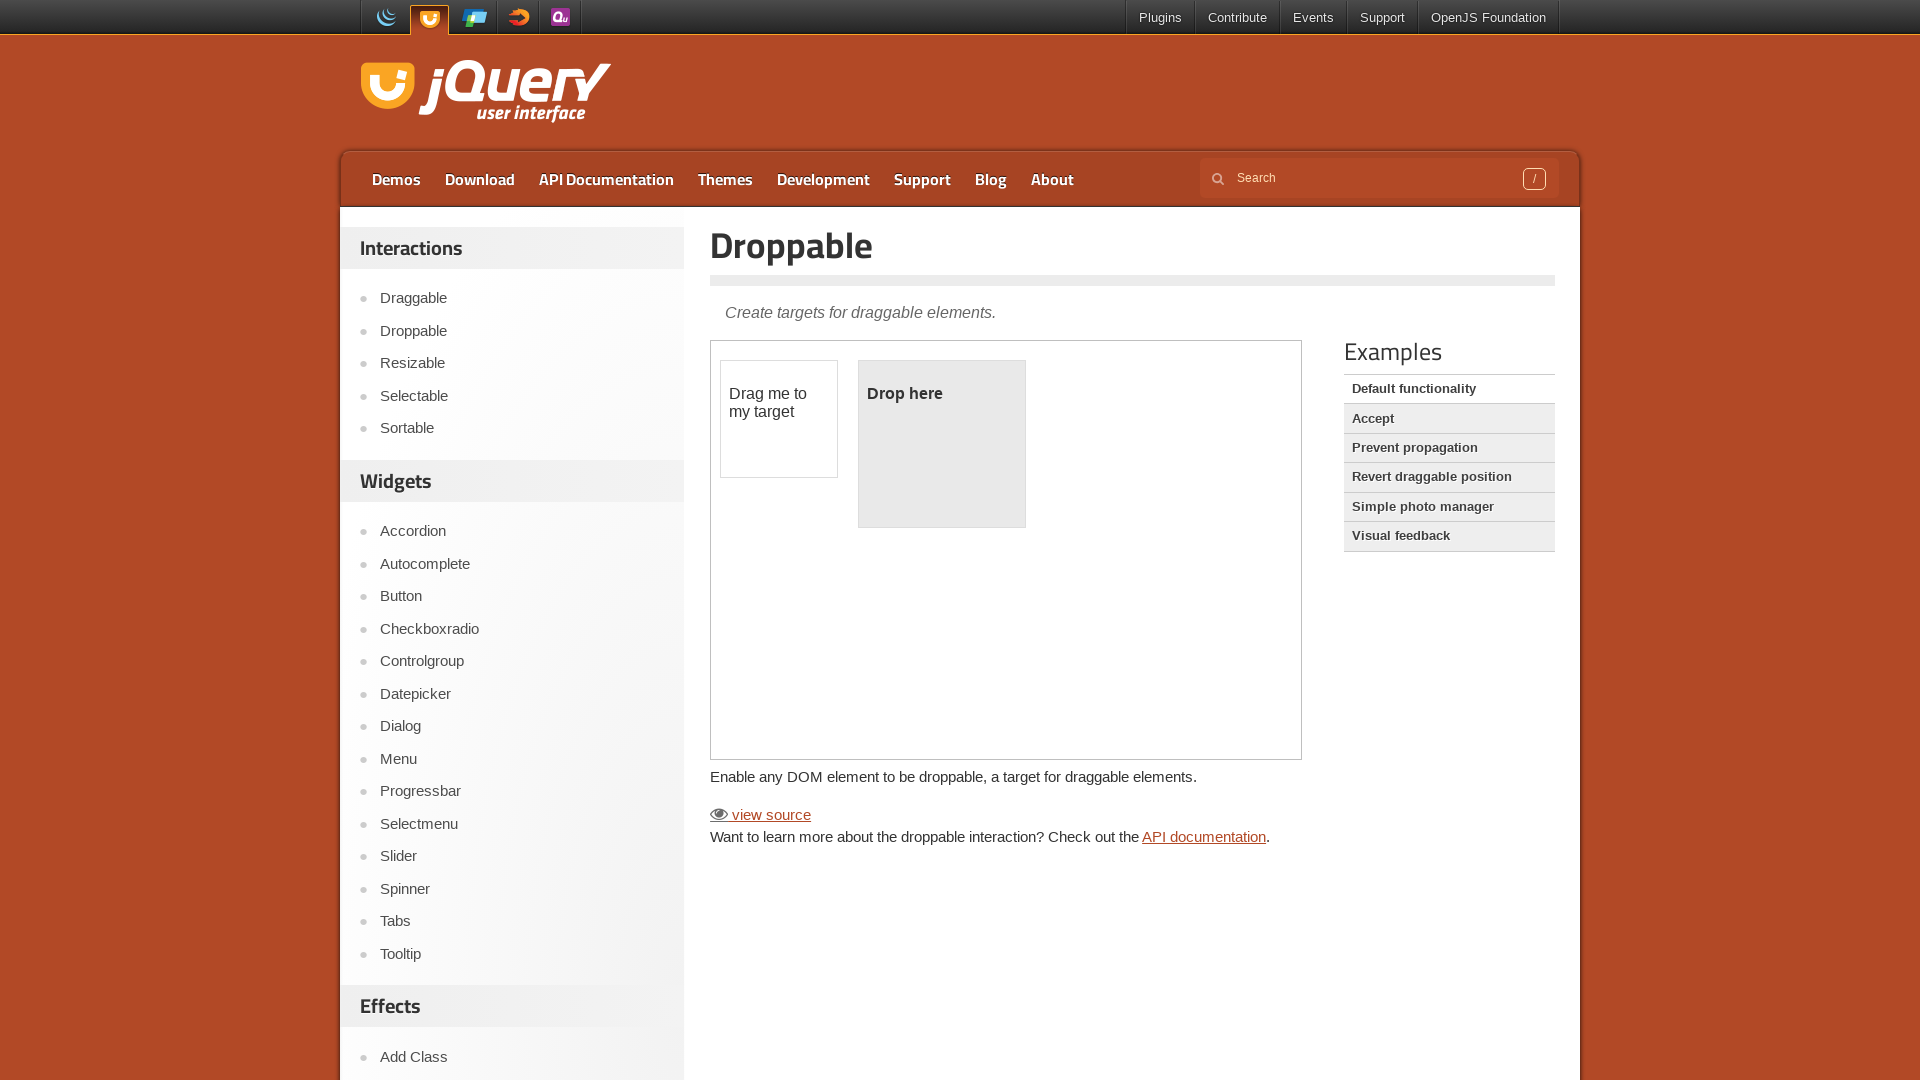

Located iframe containing drag and drop elements
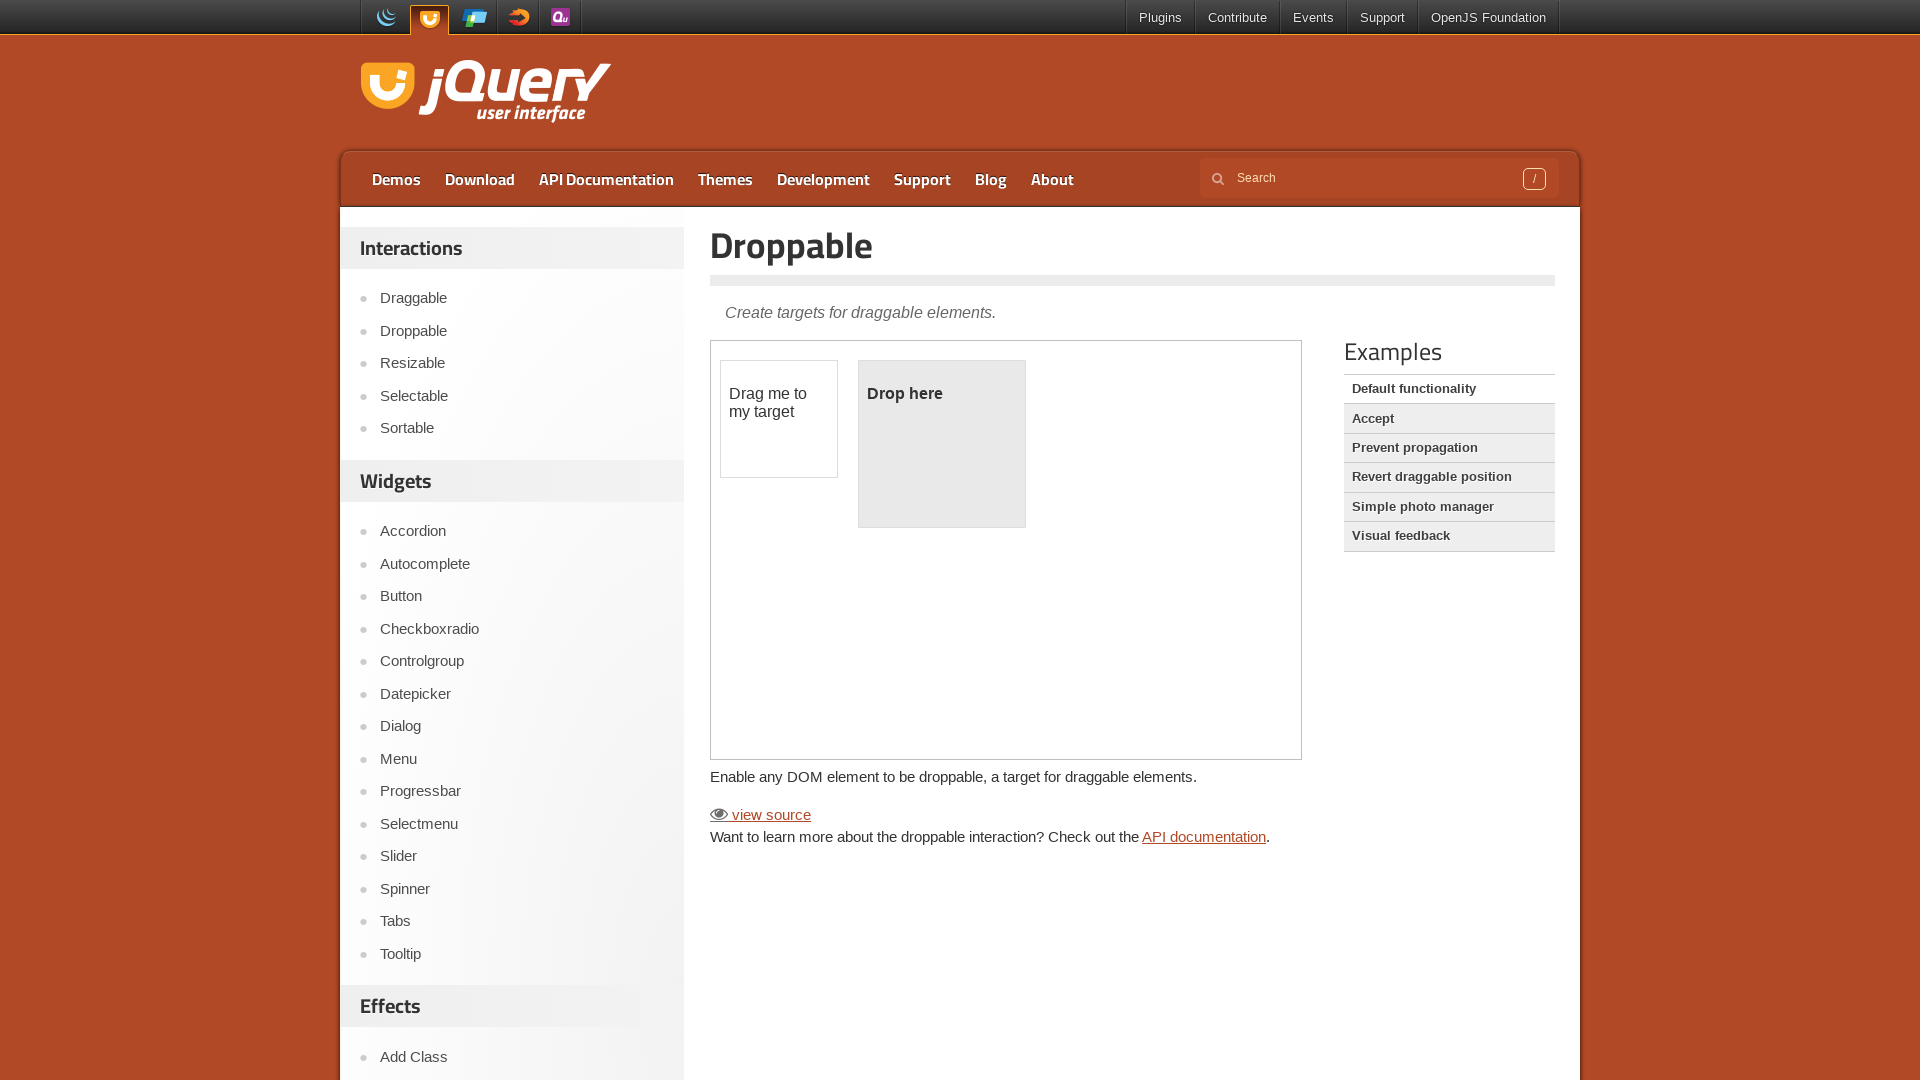

Located draggable element with id 'draggable'
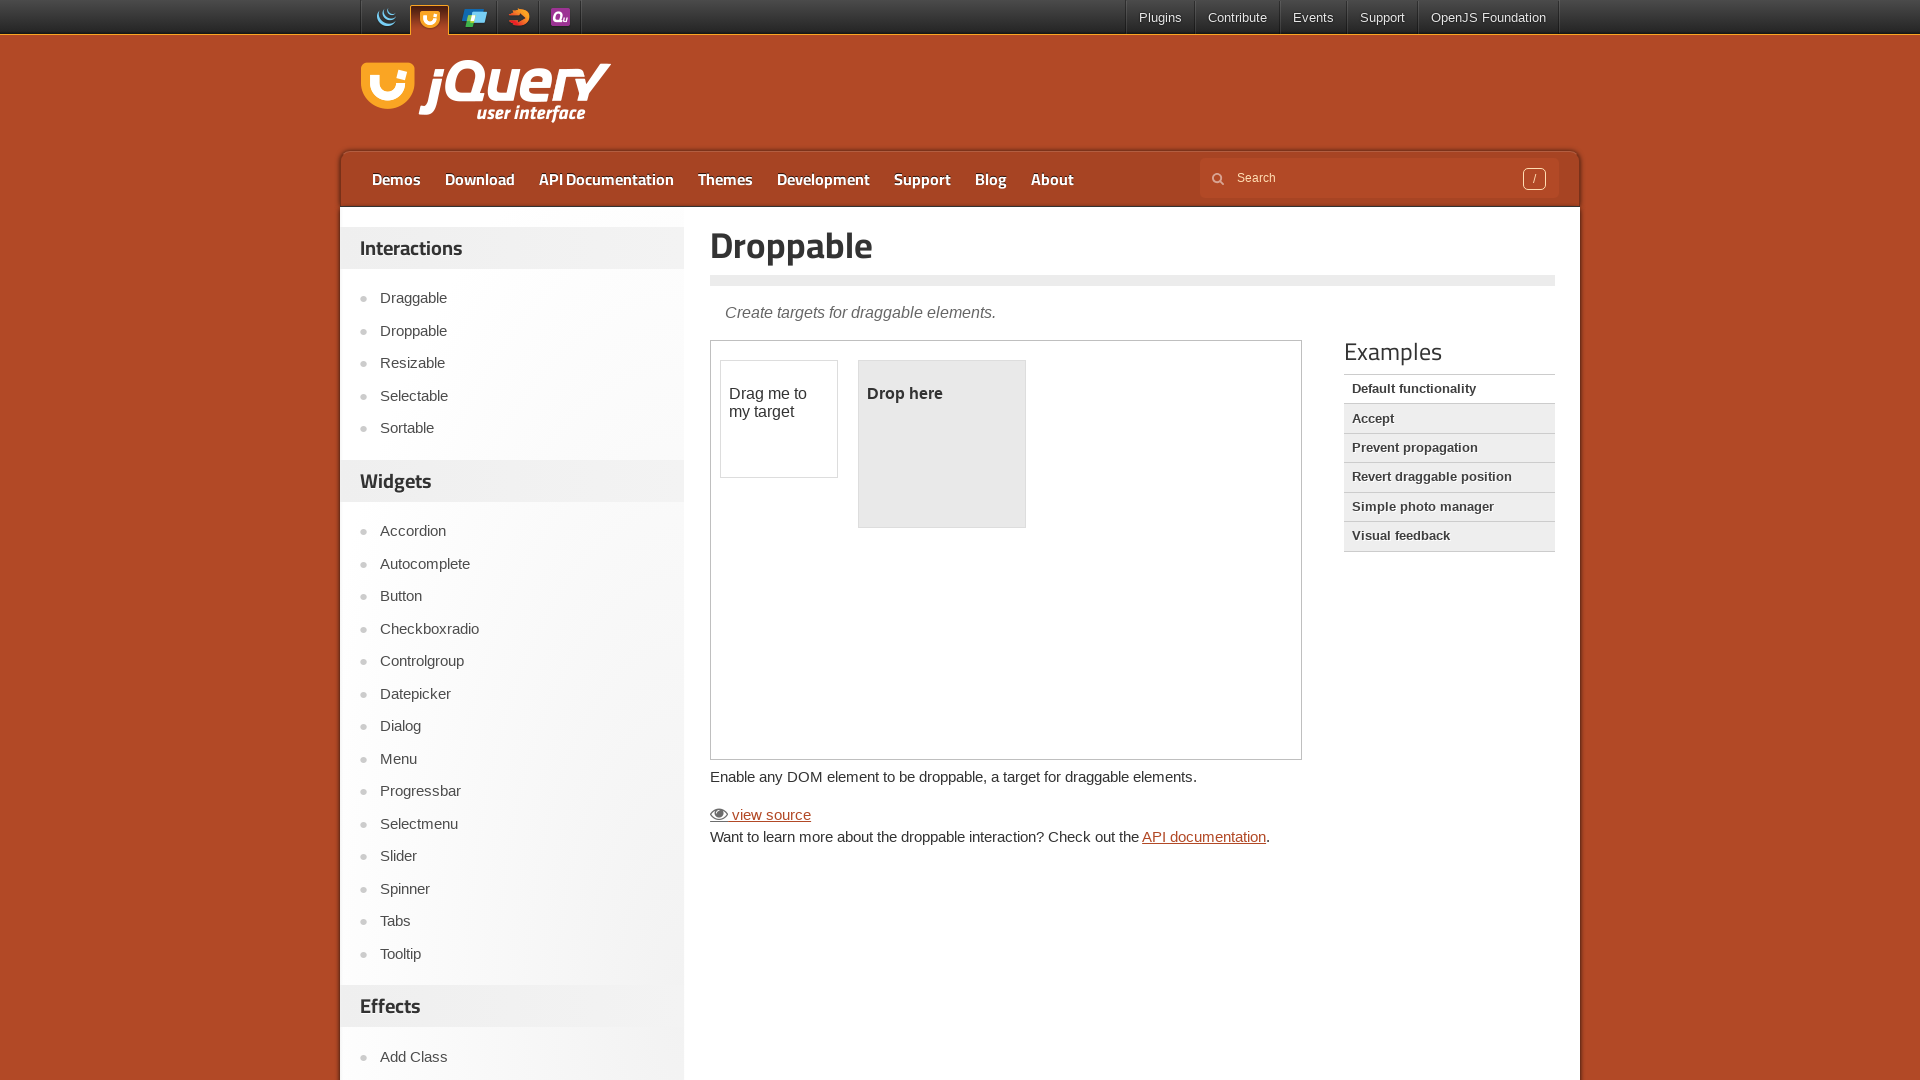

Located droppable element with id 'droppable'
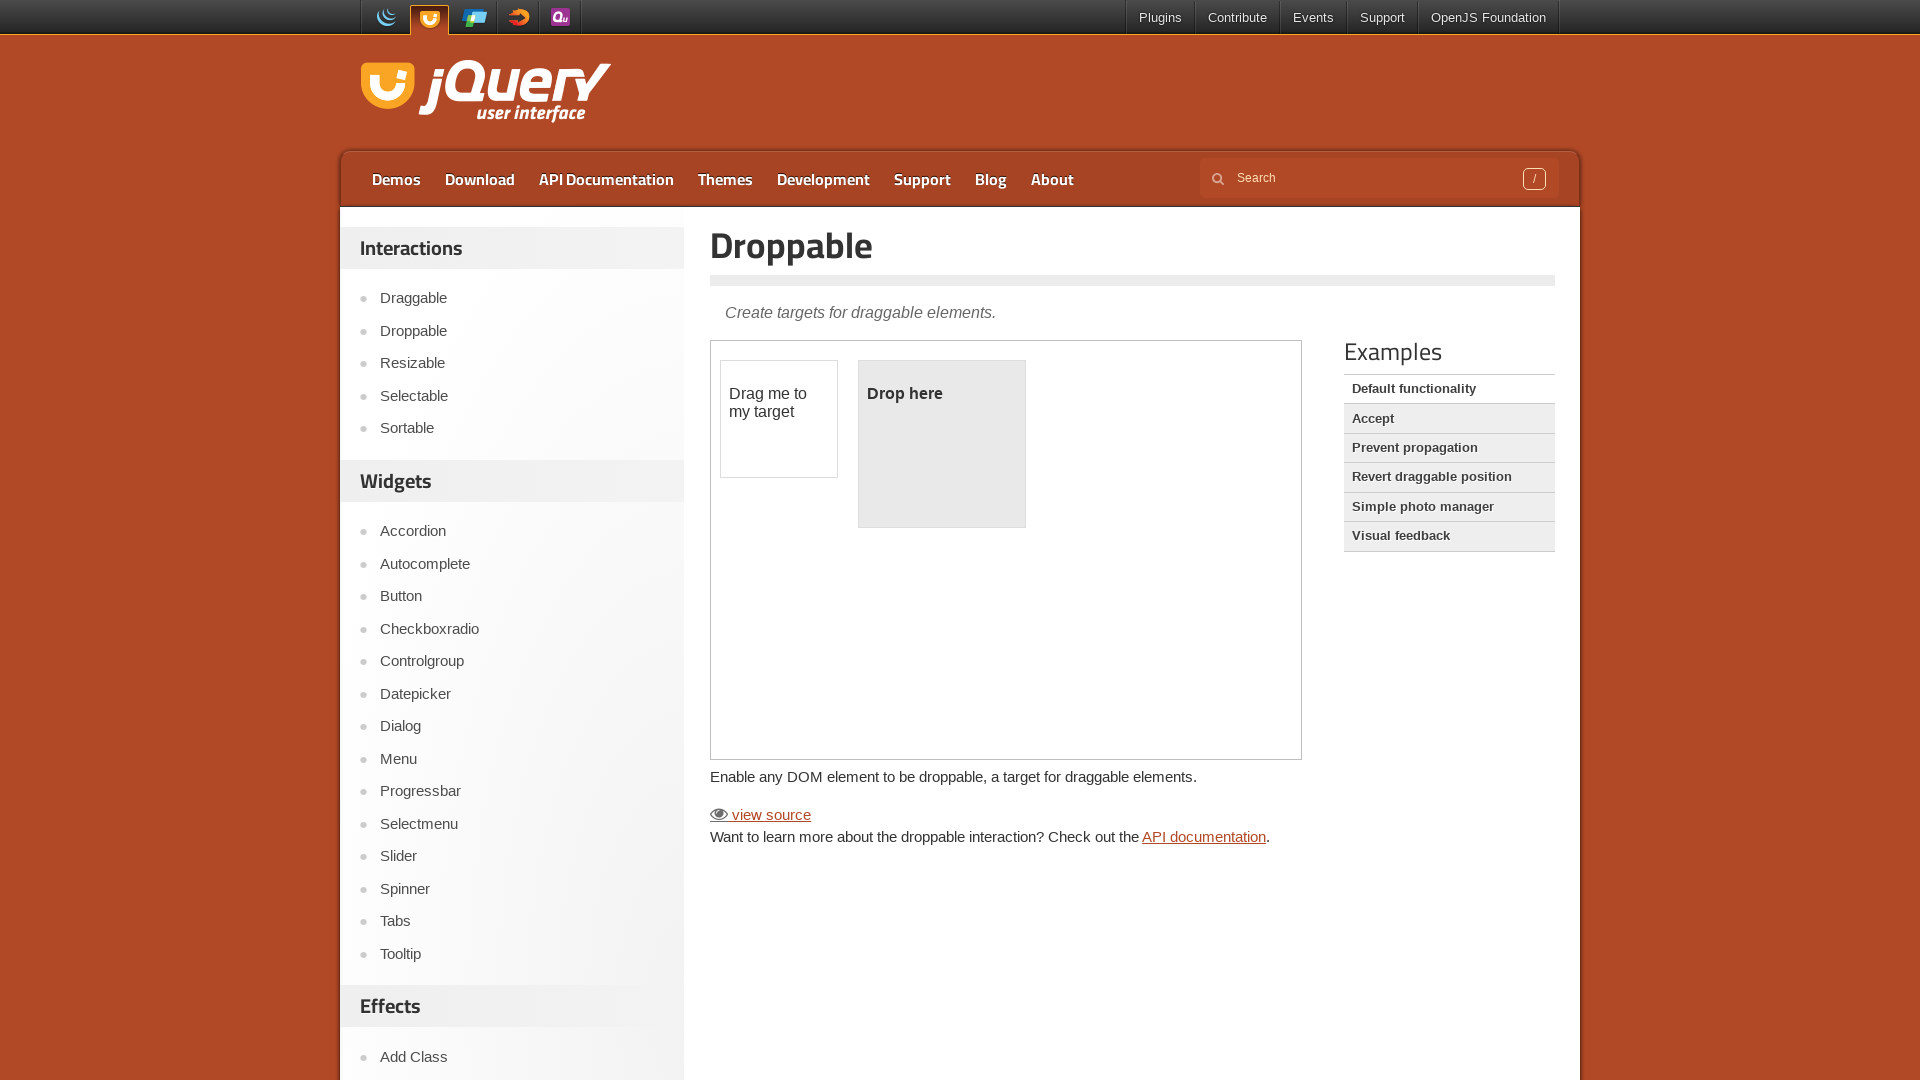

Dragged draggable element onto droppable element at (942, 444)
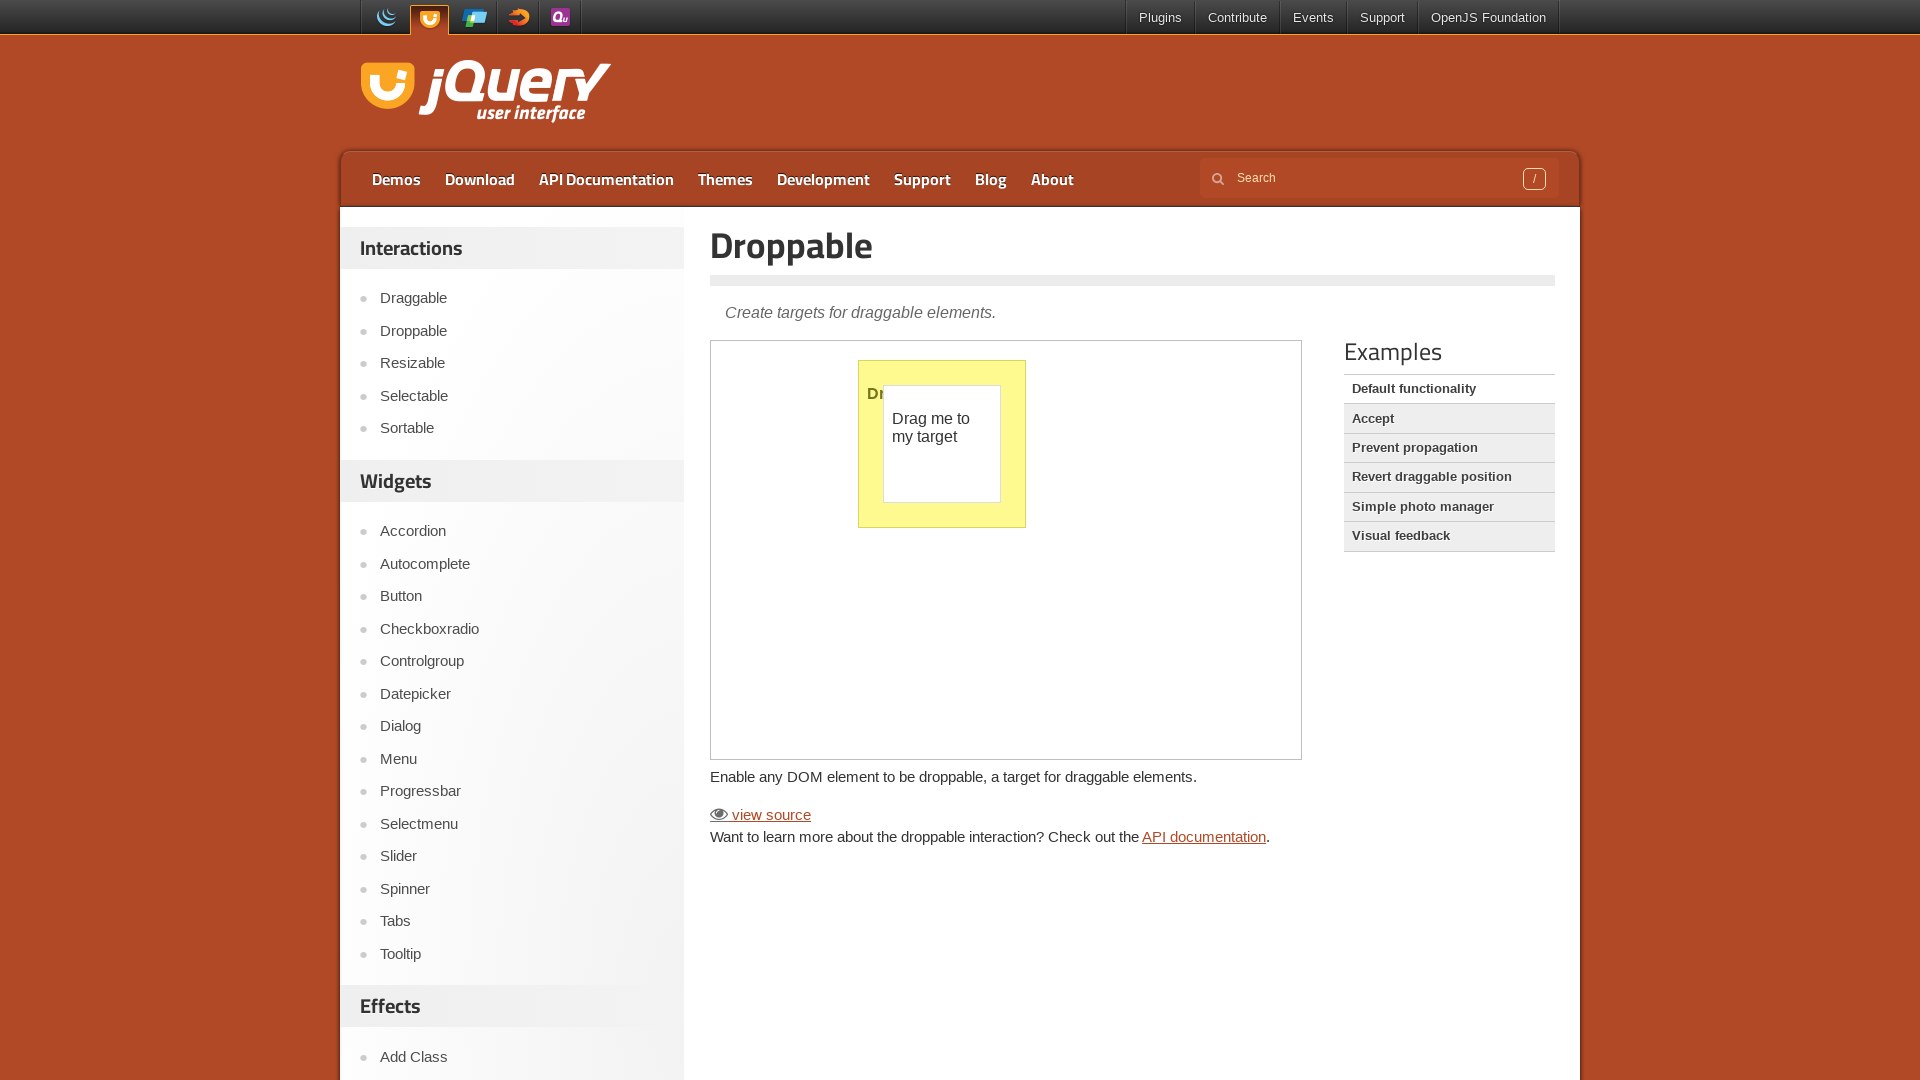

Droppable element changed state to ui-state-highlight, confirming successful drop
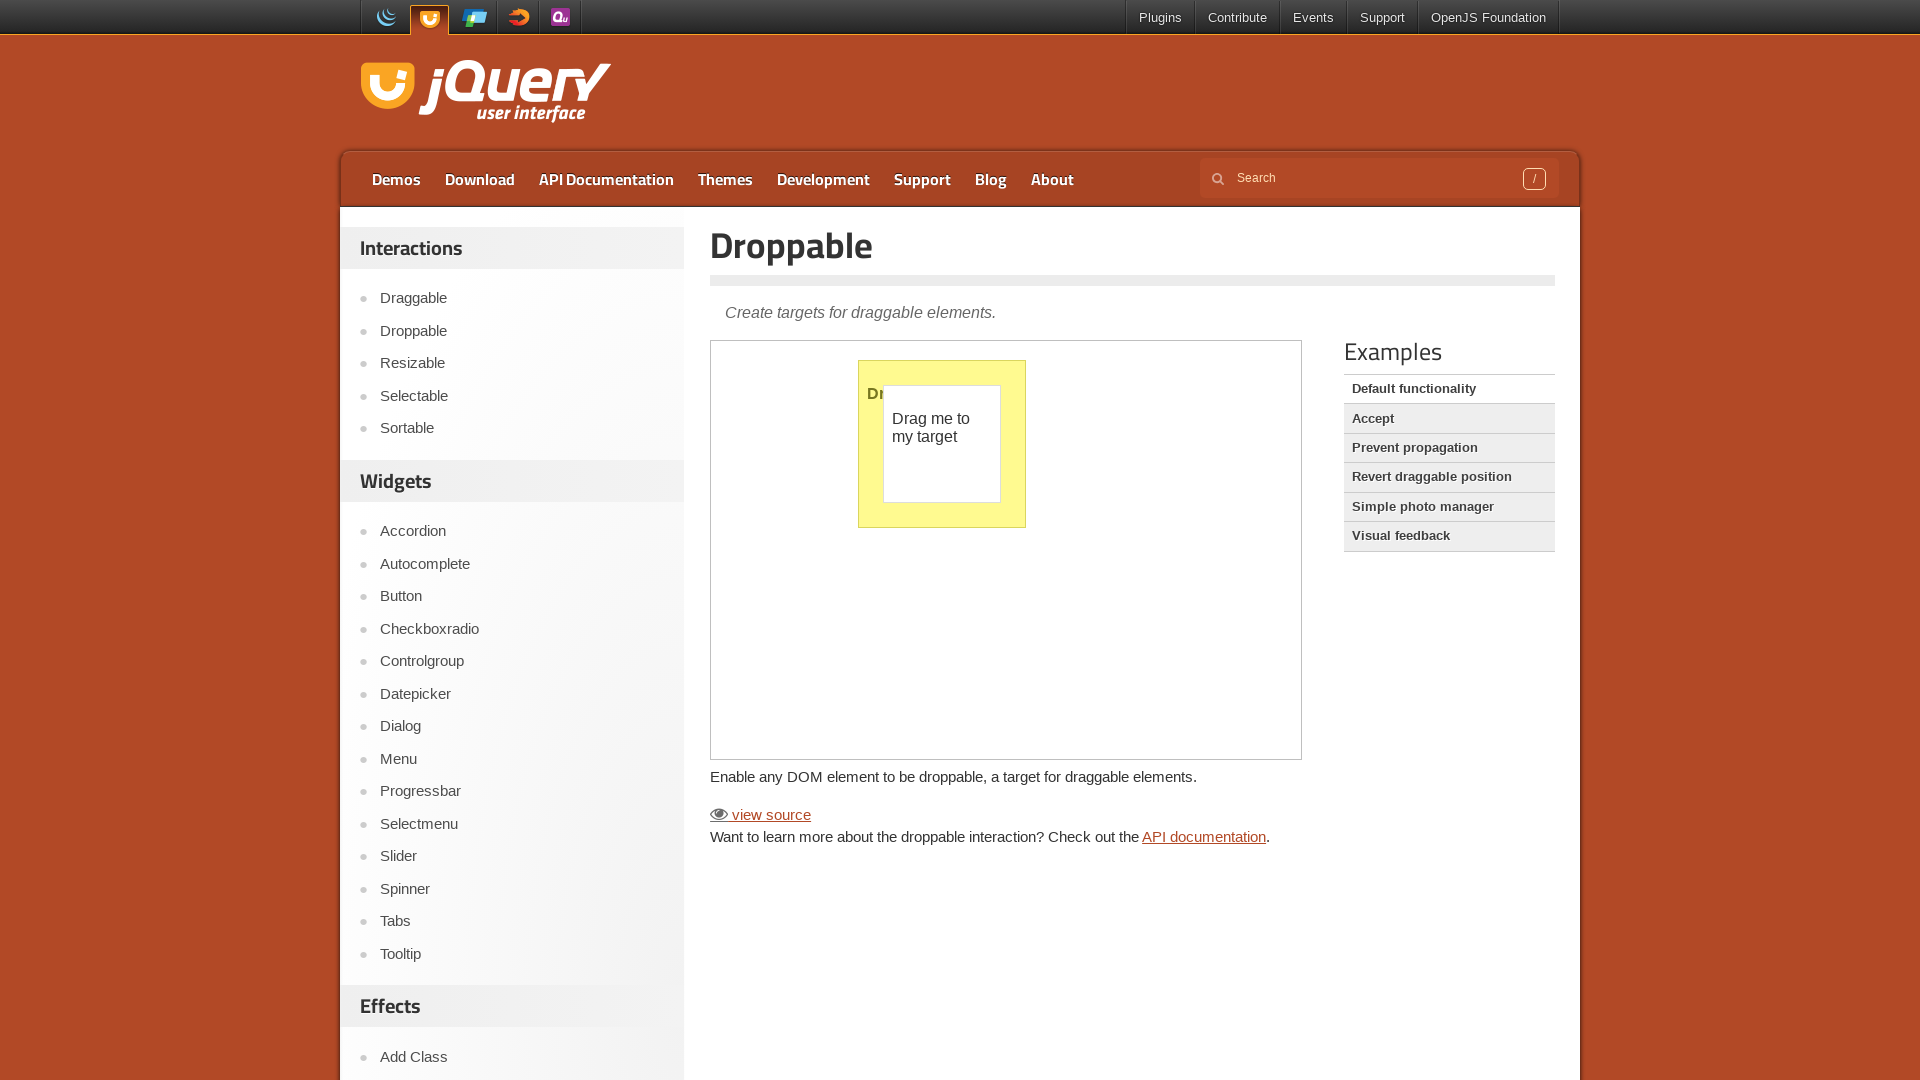

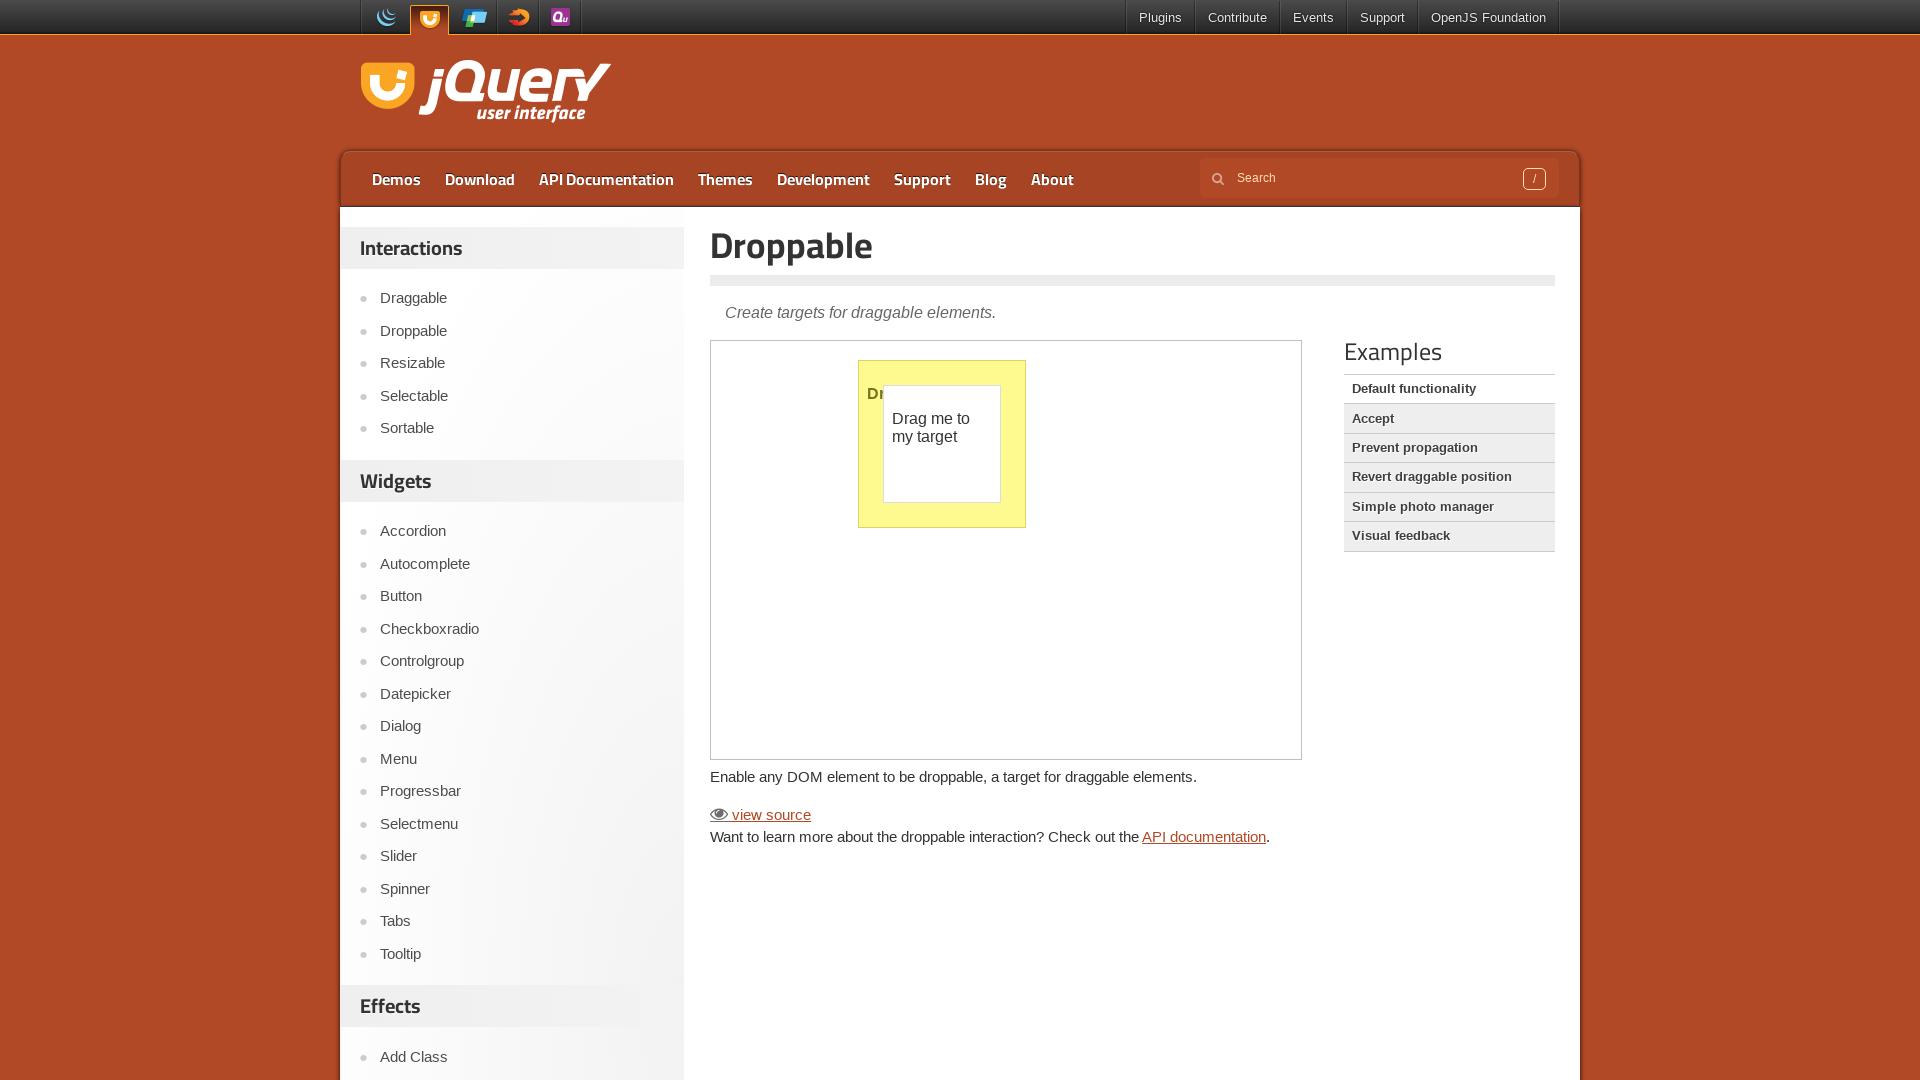